Tests a password generator by entering master passwords and site names to generate passwords

Starting URL: http://angel.net/~nic/passwd.current.html

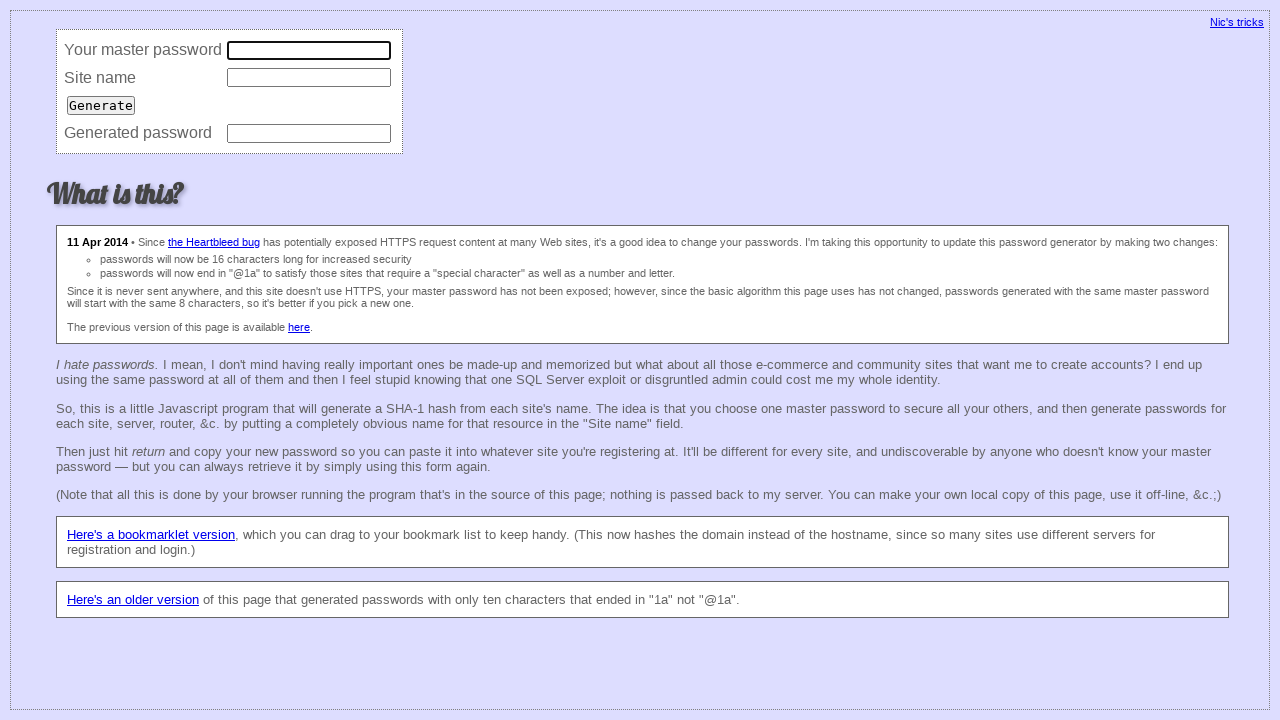

Filled master password field with '12345678' on input[name='master']
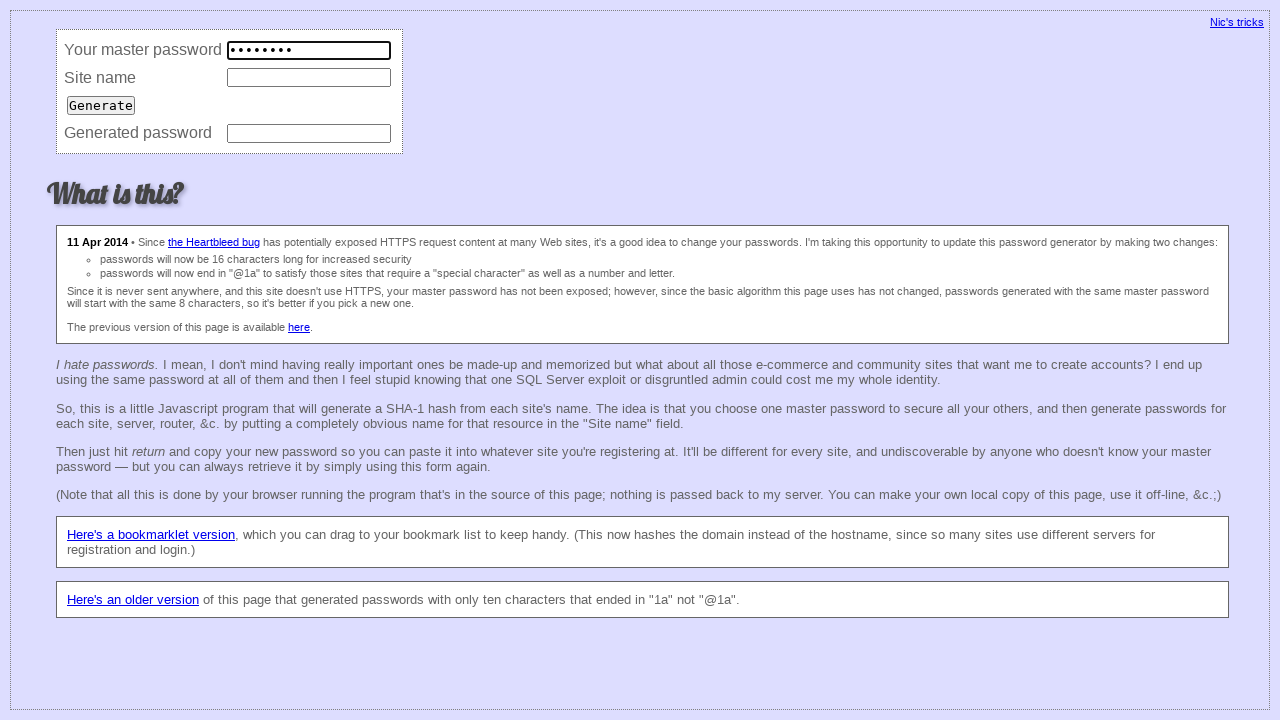

Filled site name field with 'gmail.com' on input[name='site']
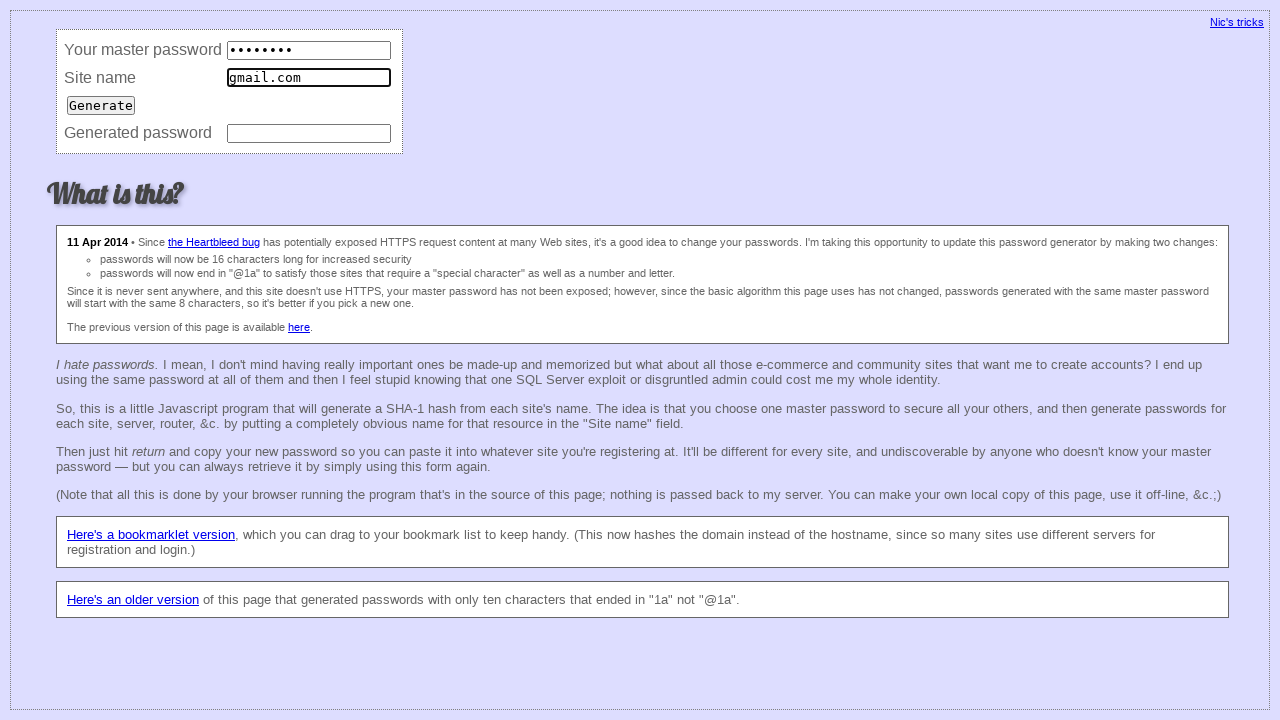

Pressed Enter to generate first password
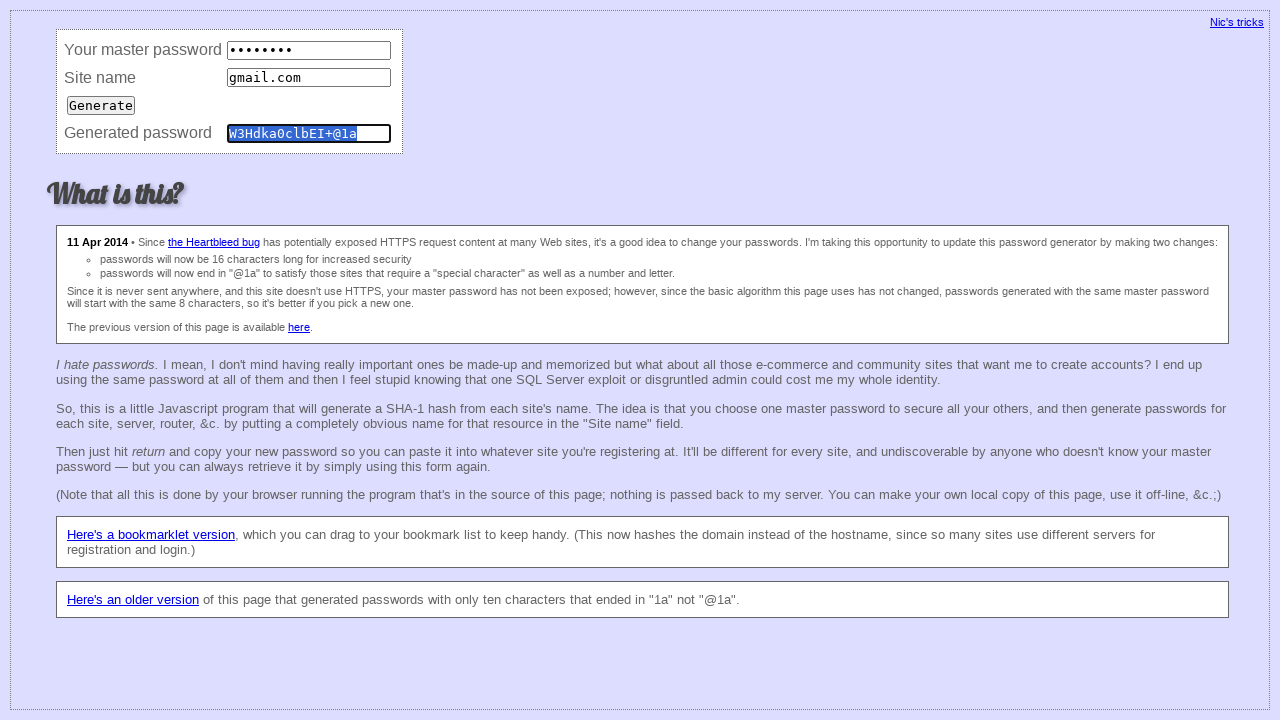

Retrieved first generated password for gmail.com
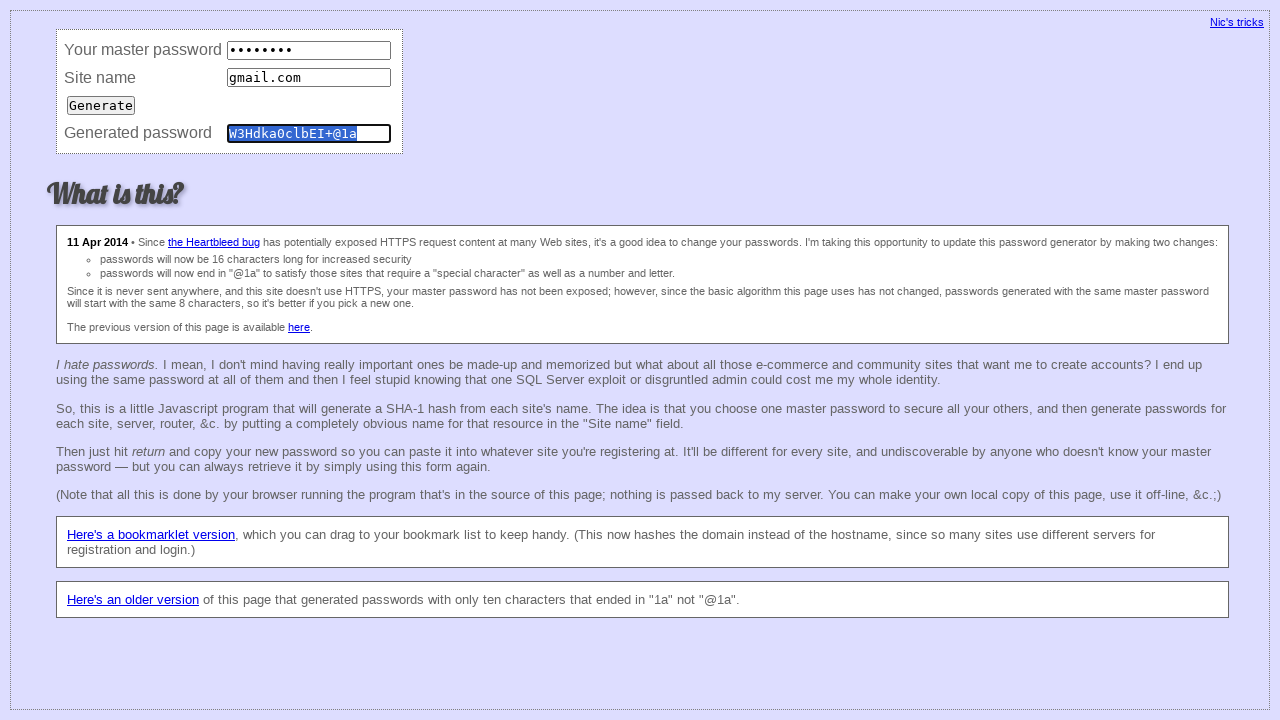

Filled master password field with 'newpass' on input[name='master']
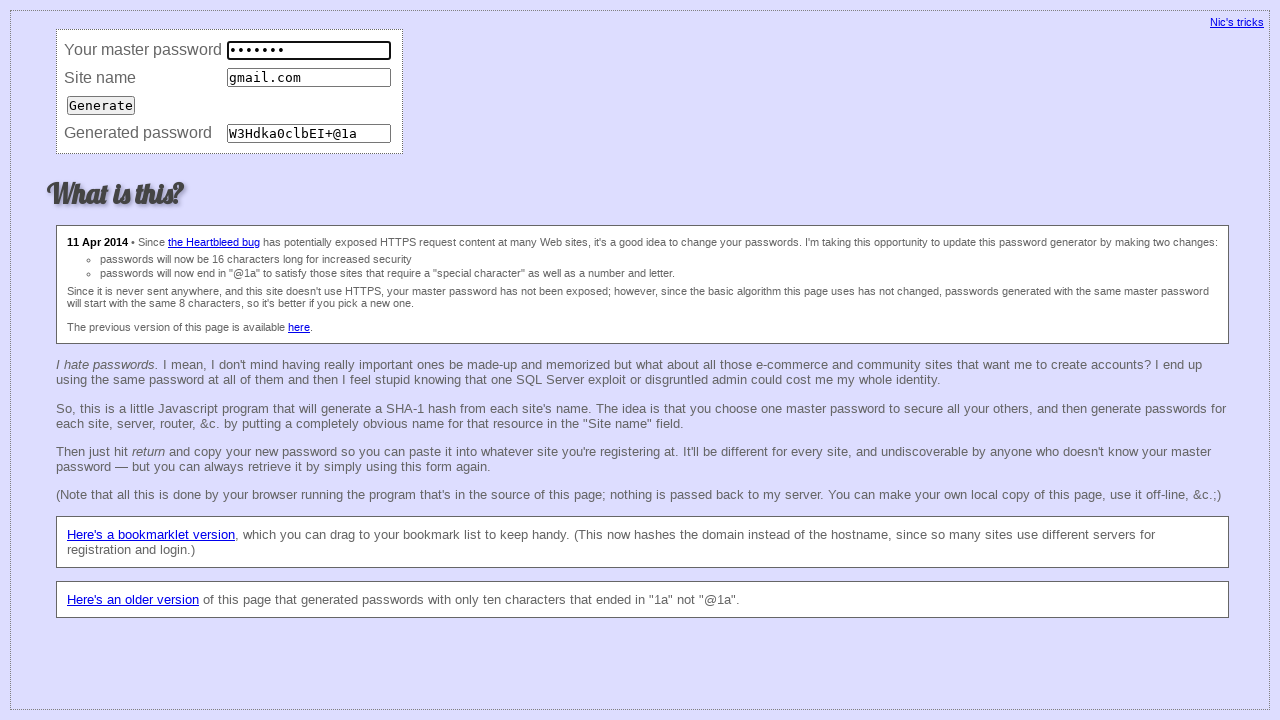

Filled site name field with 'skype' on input[name='site']
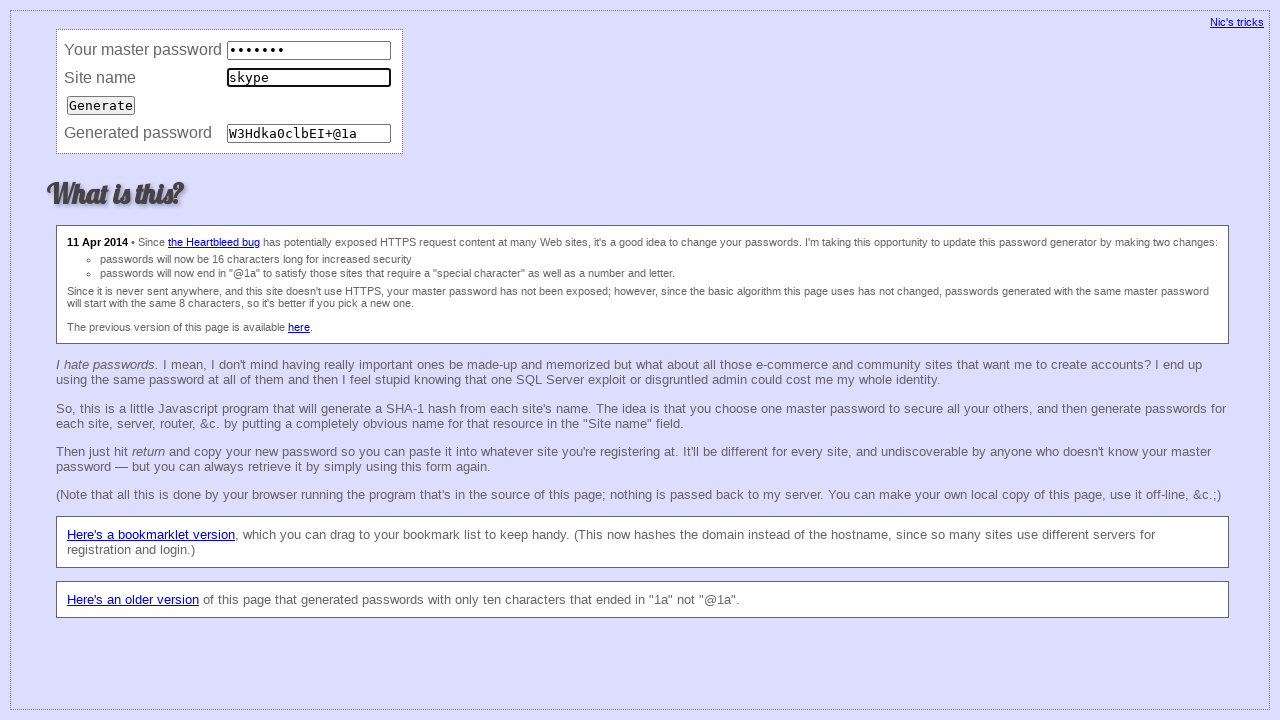

Pressed Enter to generate second password
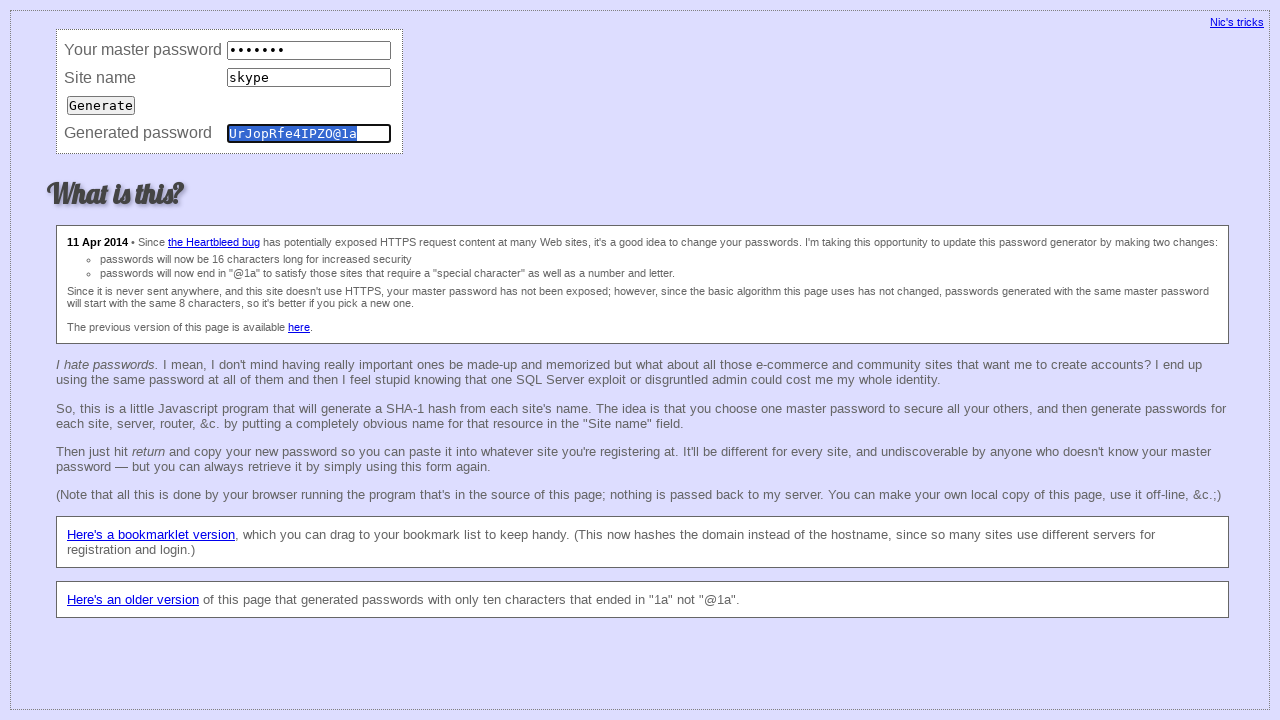

Retrieved second generated password for skype
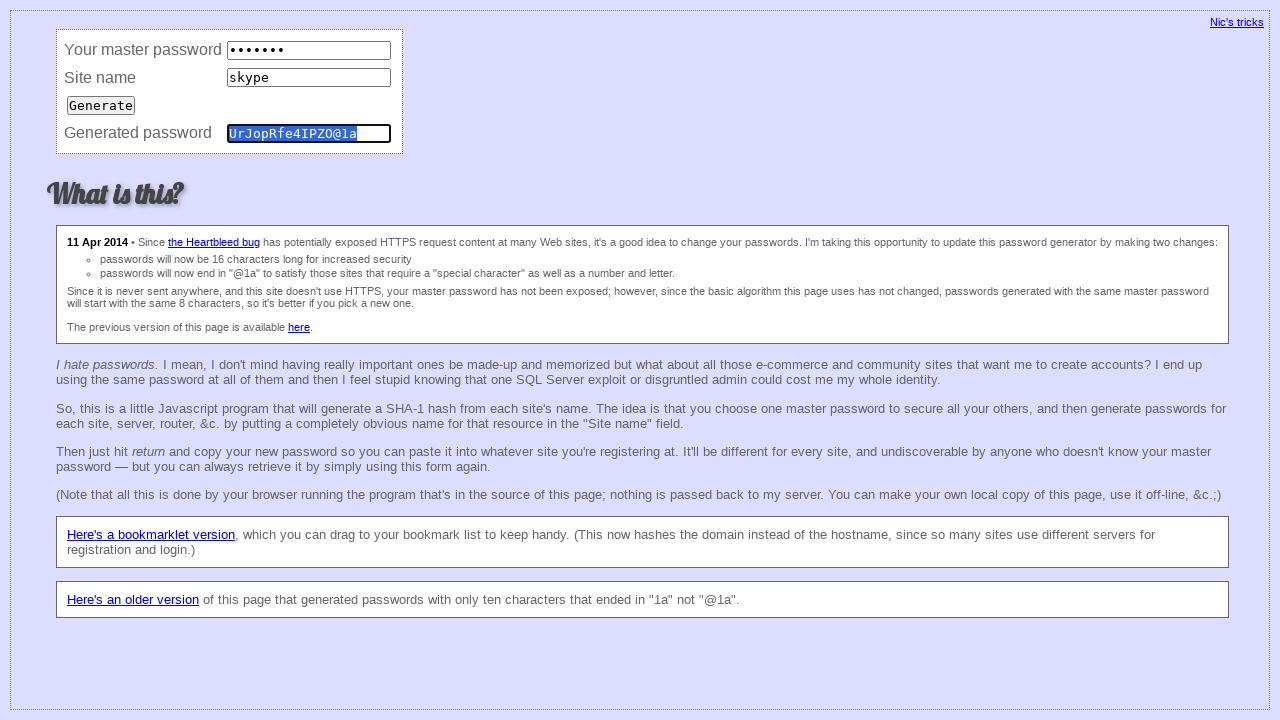

Filled master password field with 'helloo' on input[name='master']
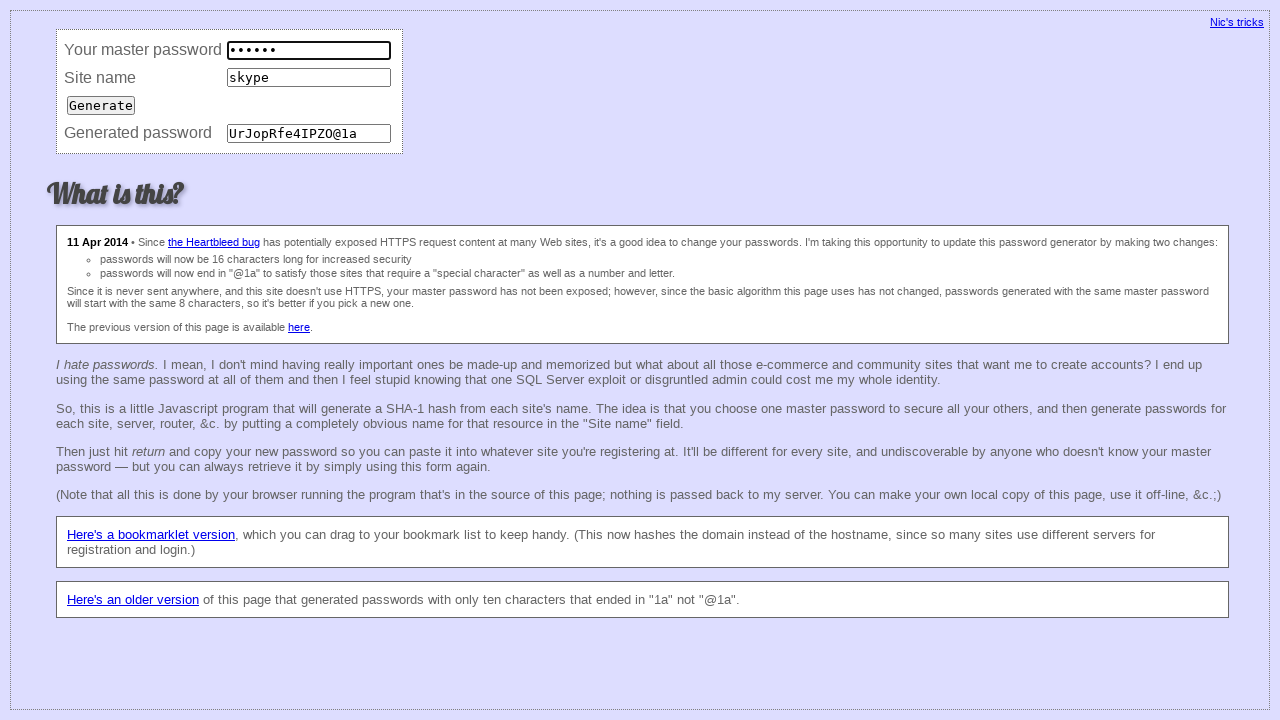

Filled site name field with '2ch.hk' on input[name='site']
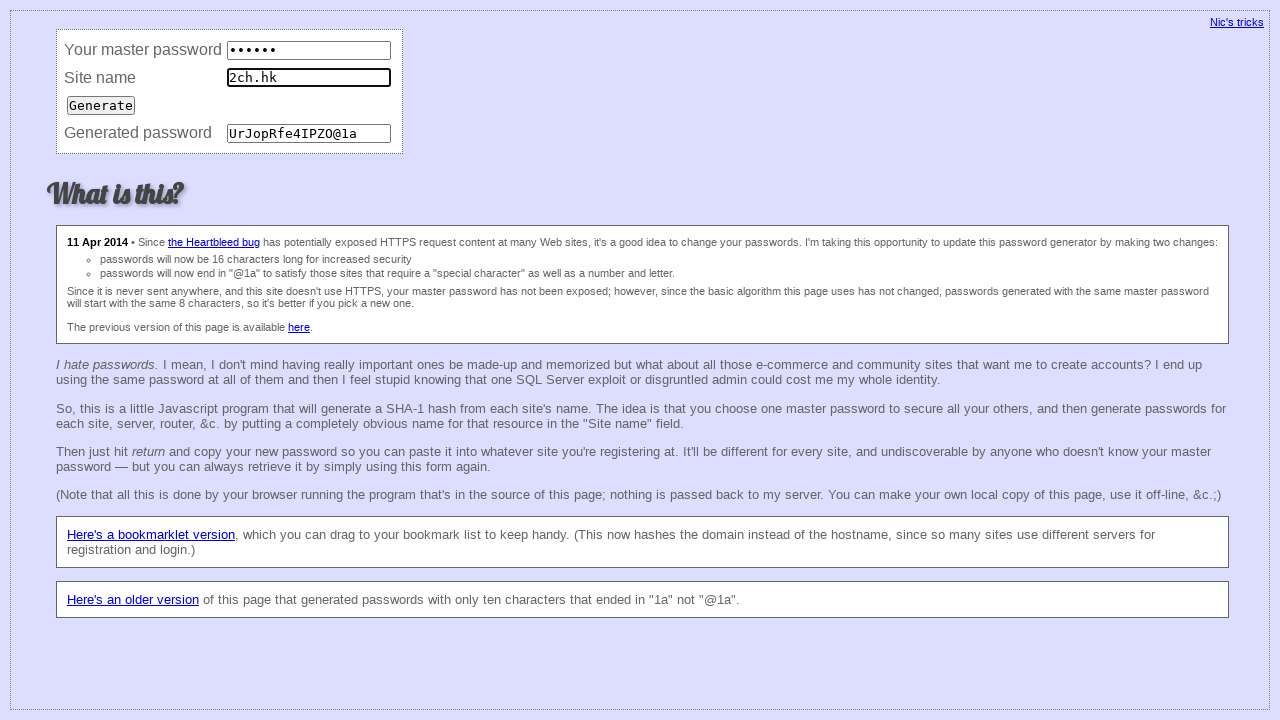

Pressed Enter to generate third password
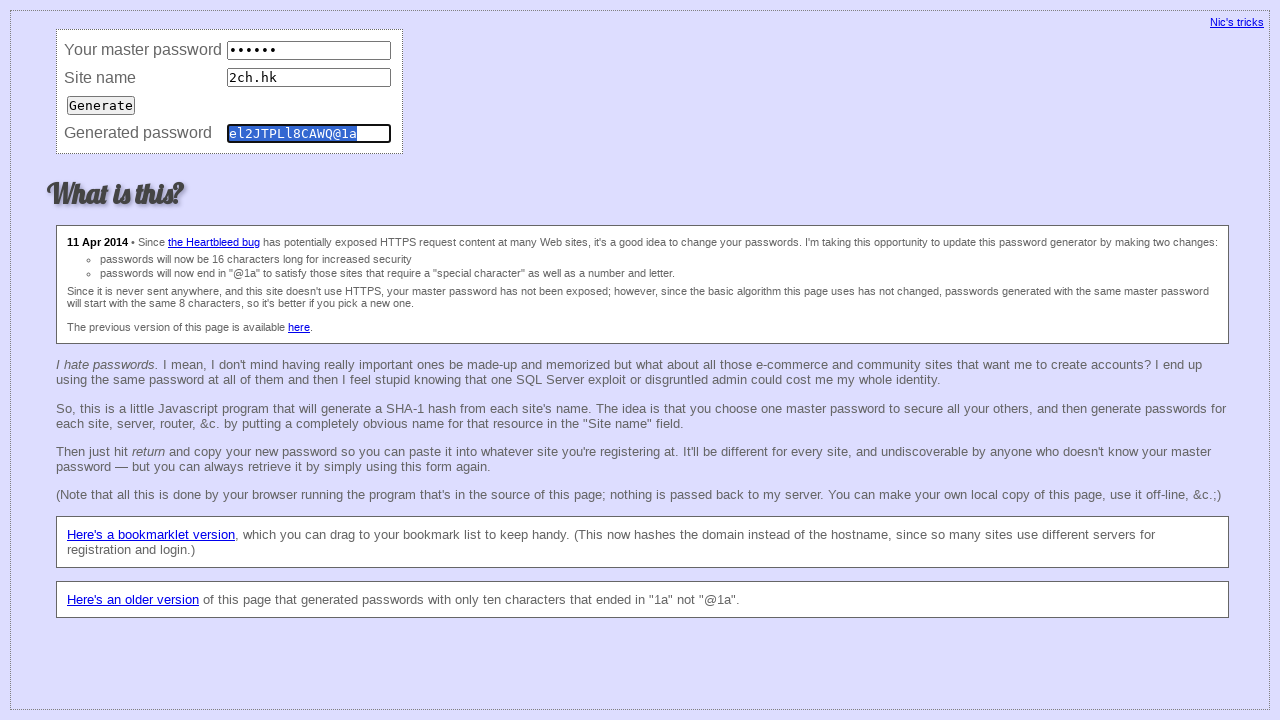

Retrieved third generated password for 2ch.hk
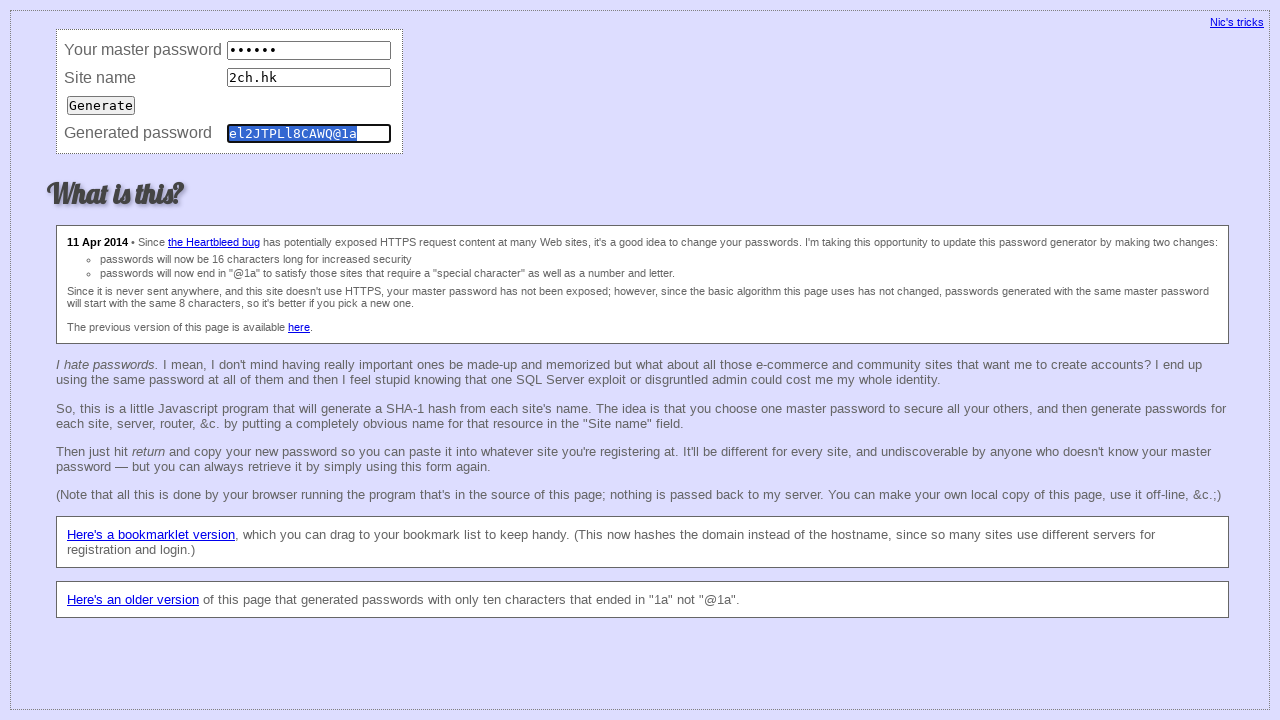

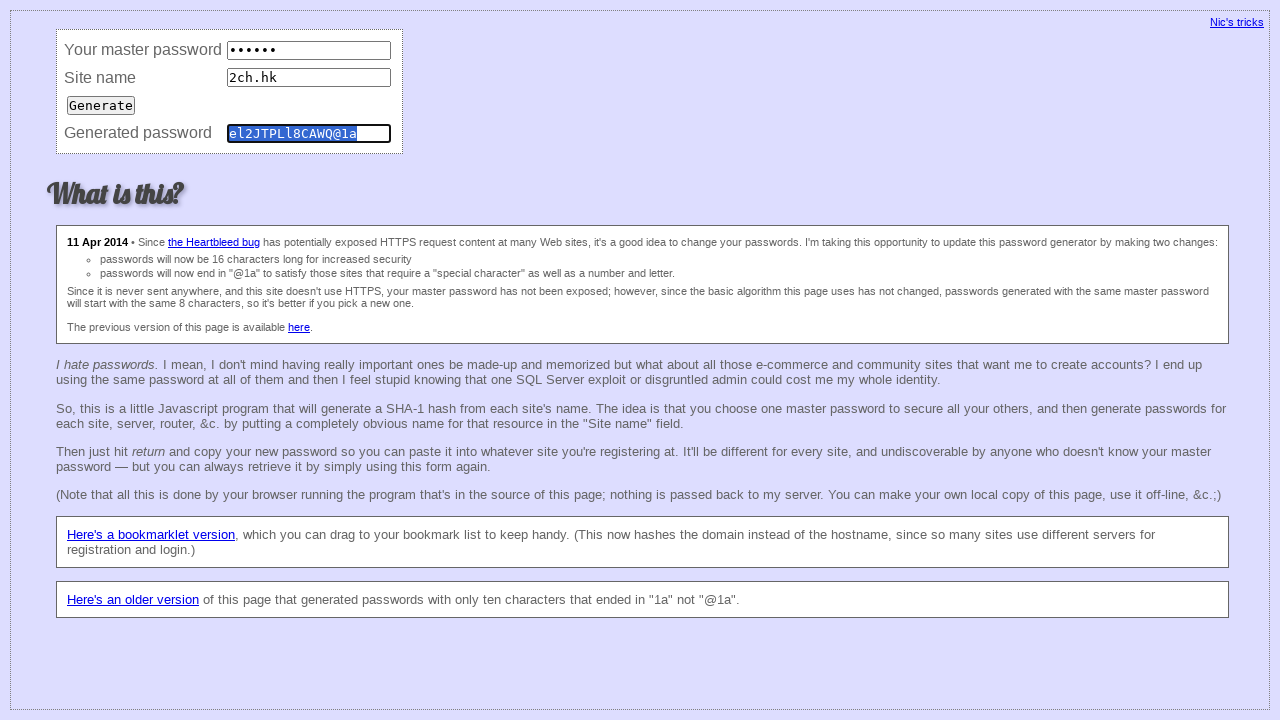